Tests an e-commerce grocery shopping flow by adding multiple items to cart, proceeding to checkout, and applying a promo code

Starting URL: https://rahulshettyacademy.com/seleniumPractise/

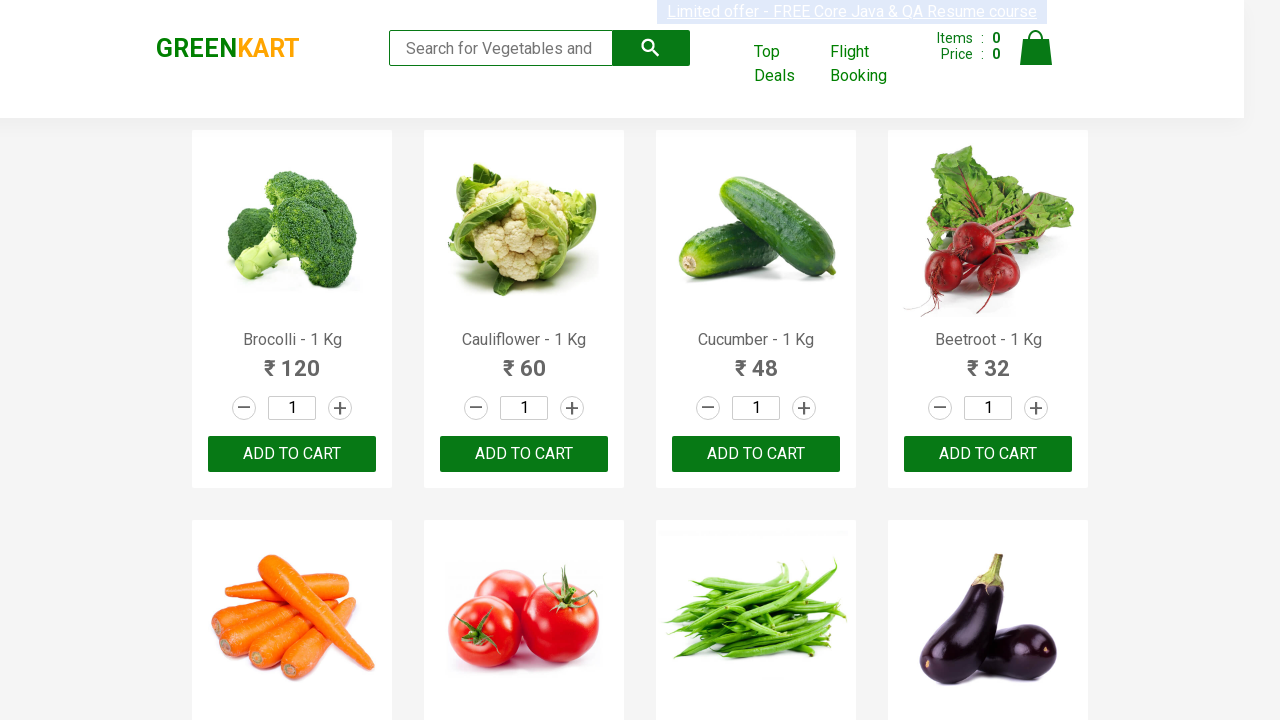

Waited for product elements to load on the page
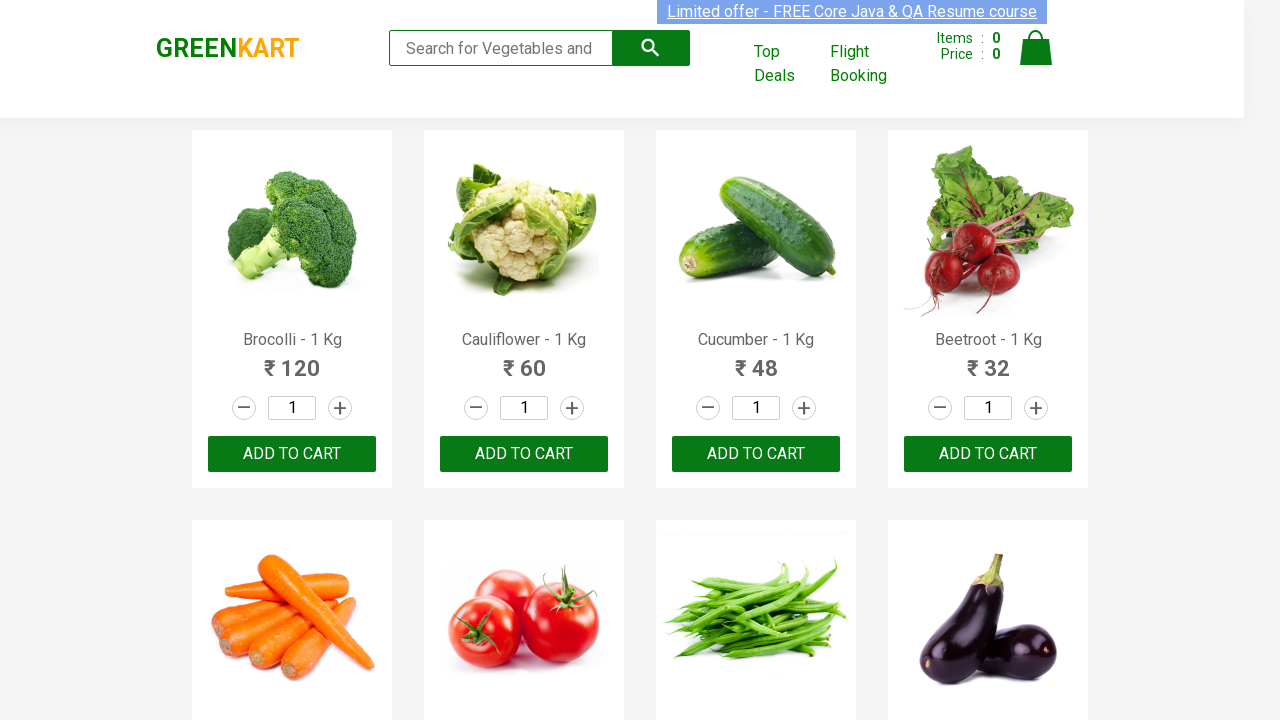

Retrieved all product name elements from the page
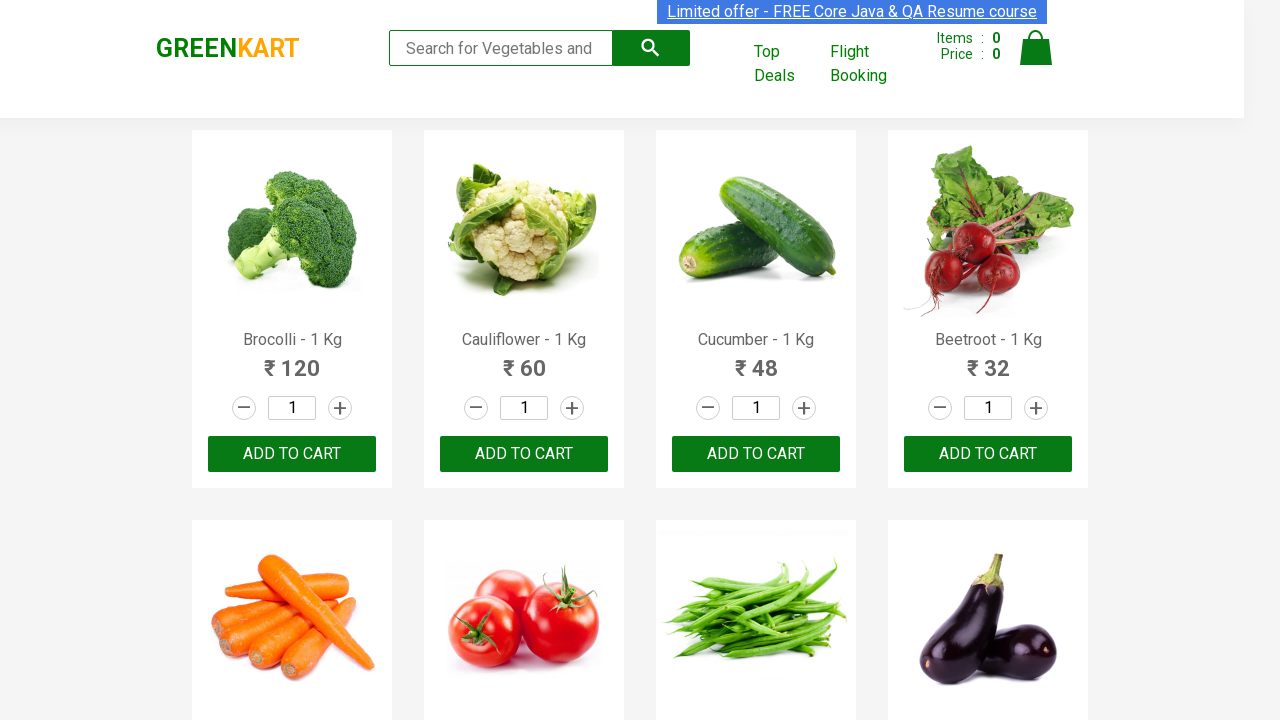

Retrieved all 'Add to Cart' buttons for products
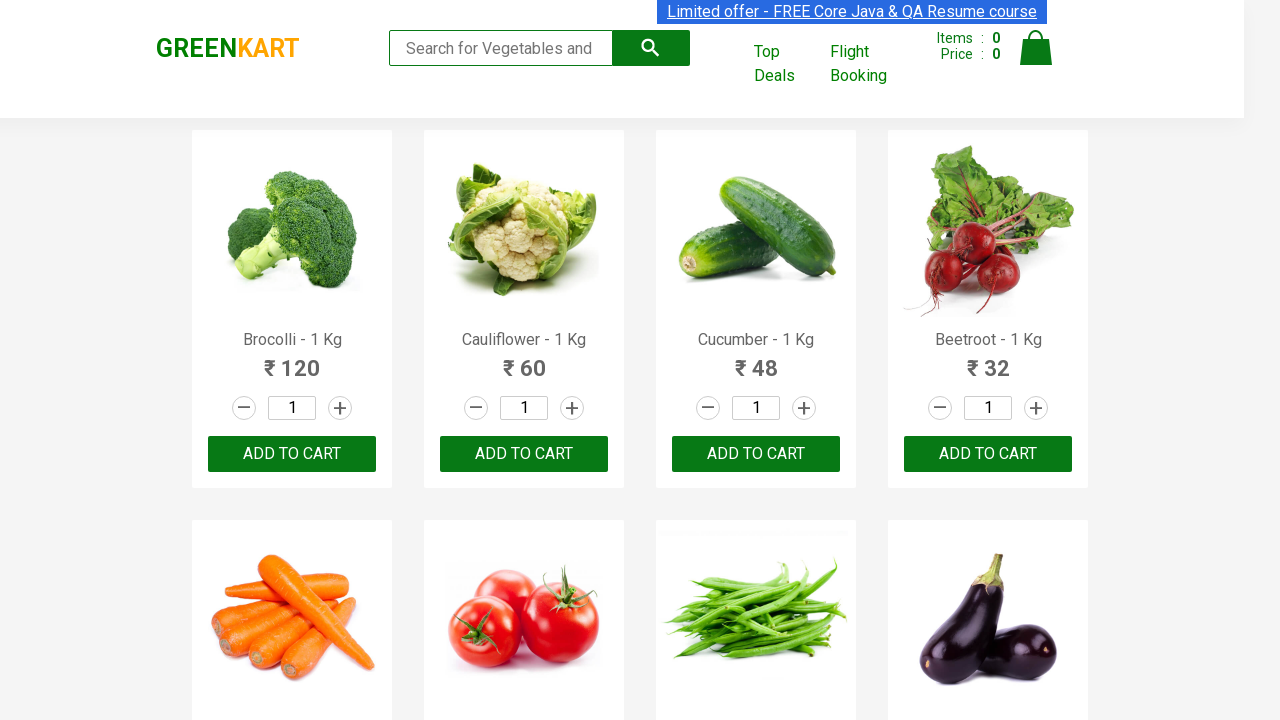

Added 'Brocolli' to cart
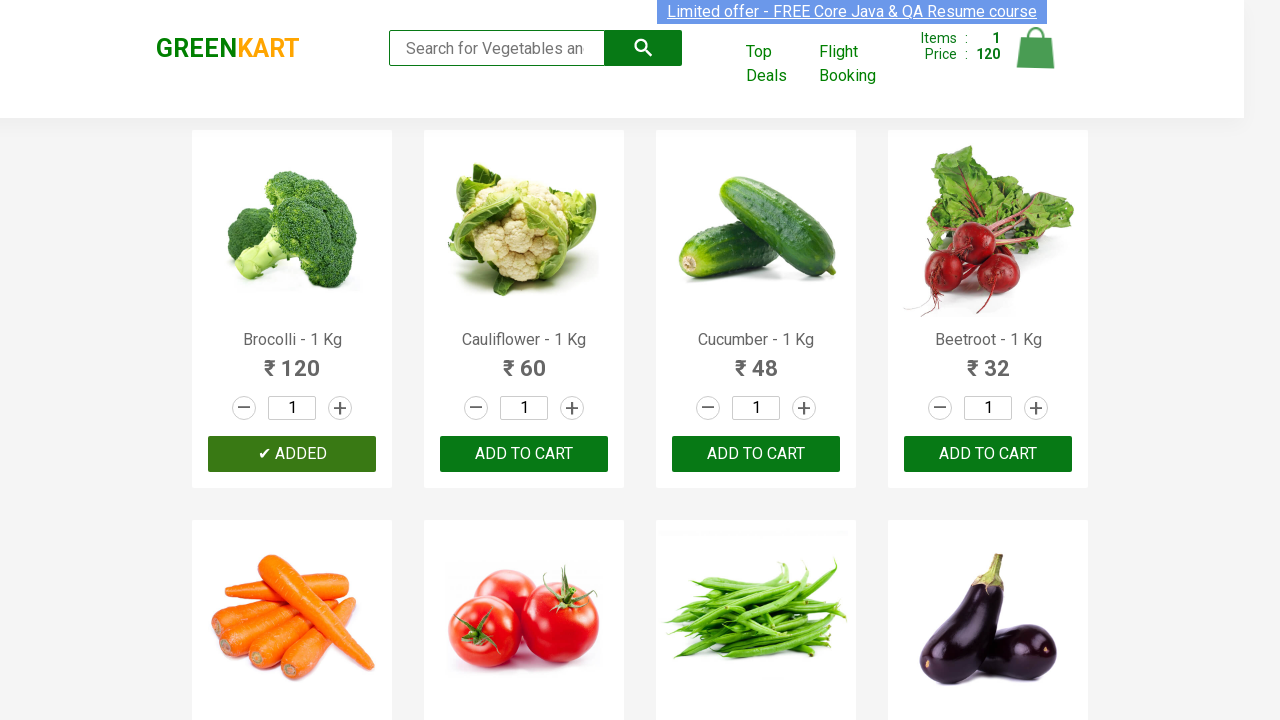

Added 'Cucumber' to cart
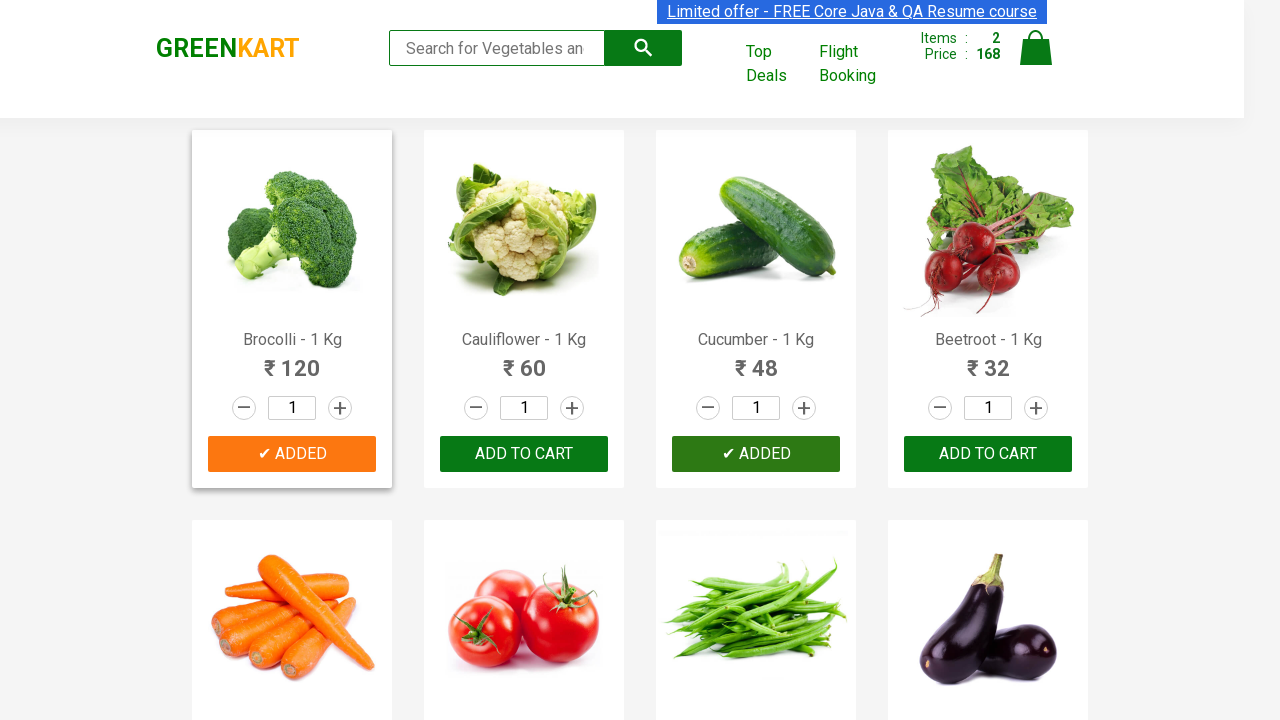

Added 'Beetroot' to cart
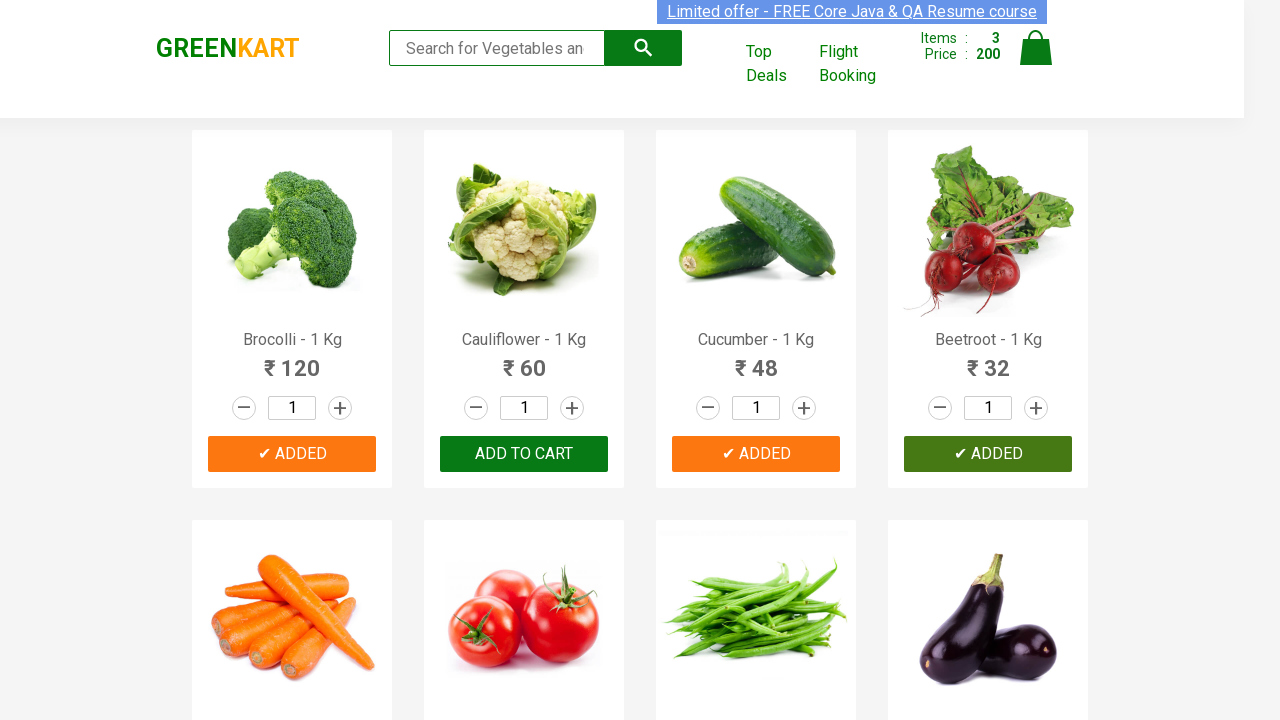

Added 'Carrot' to cart
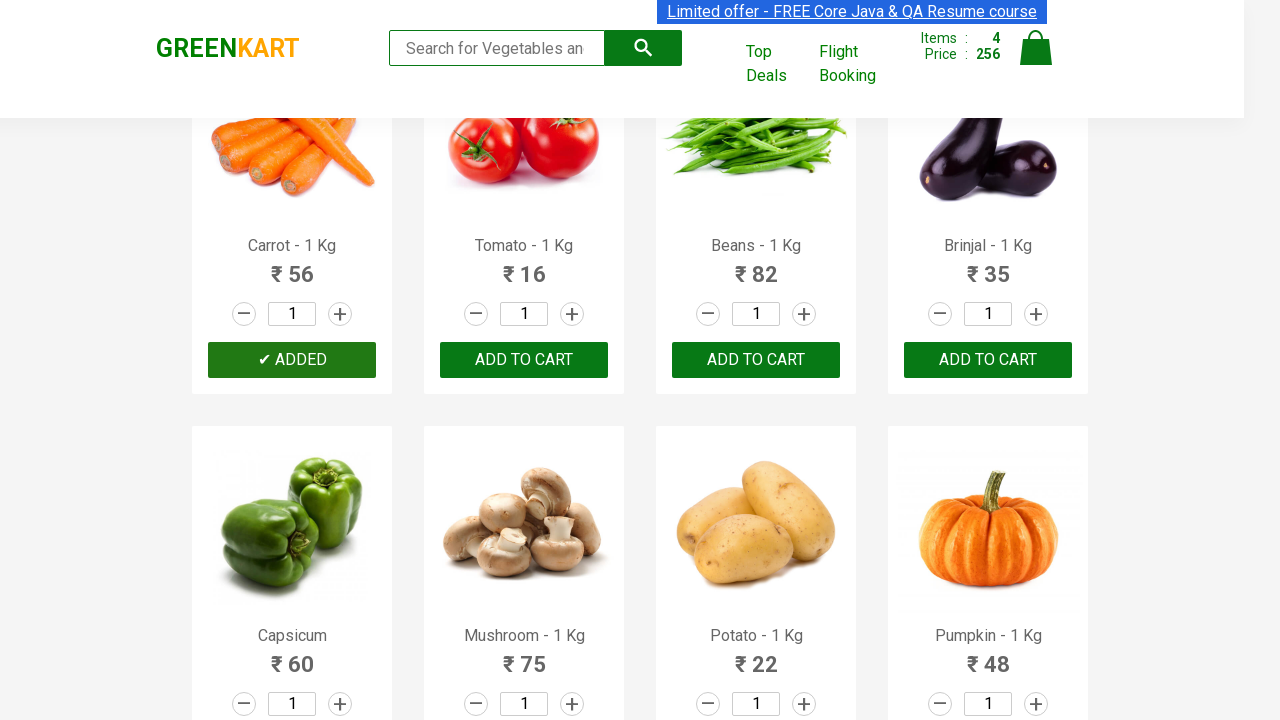

Clicked on the cart icon to view shopping cart at (1036, 48) on img[alt='Cart']
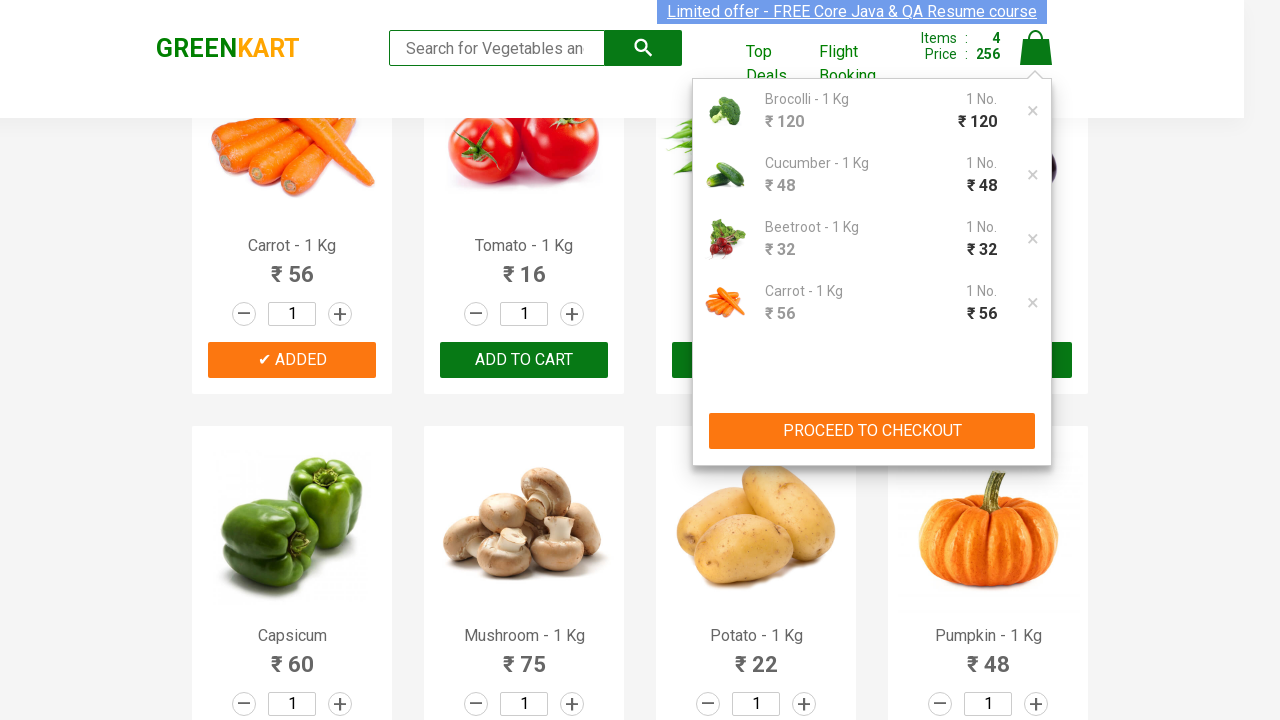

Clicked 'PROCEED TO CHECKOUT' button at (872, 431) on xpath=//button[contains(text(),'PROCEED TO CHECKOUT')]
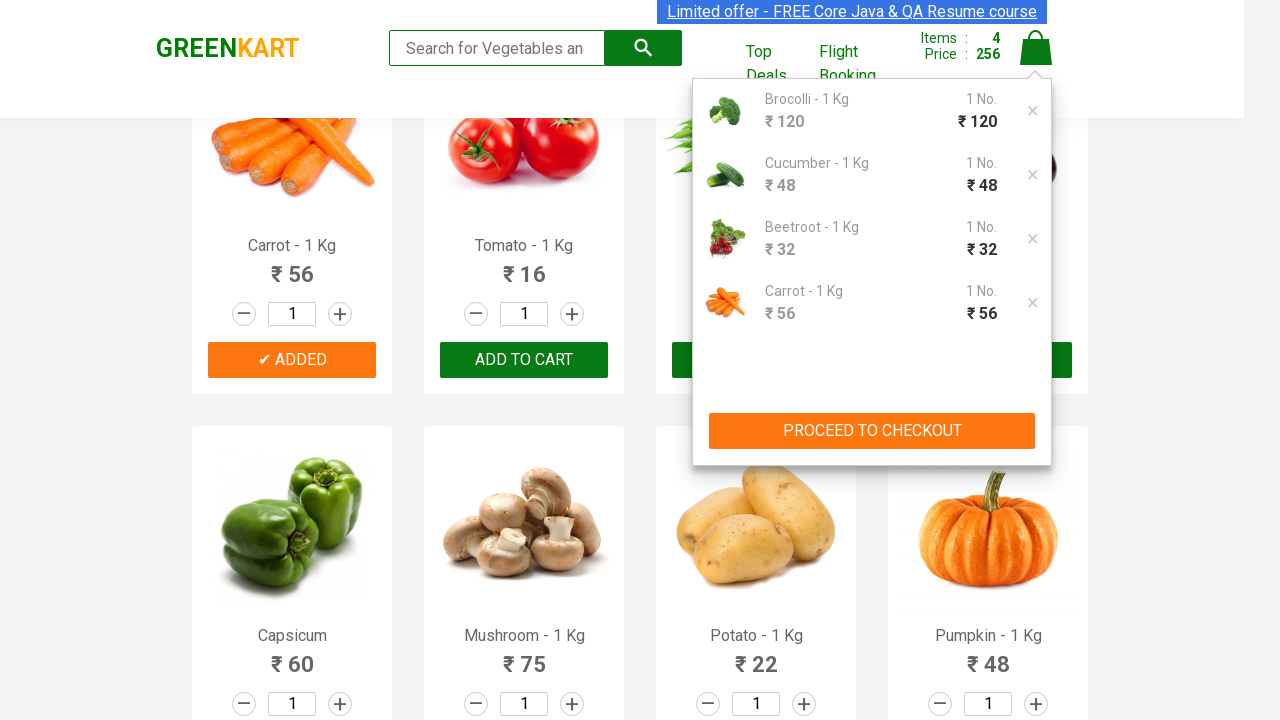

Entered promo code 'rahulshettyacademy' in the promo code field on input.promoCode
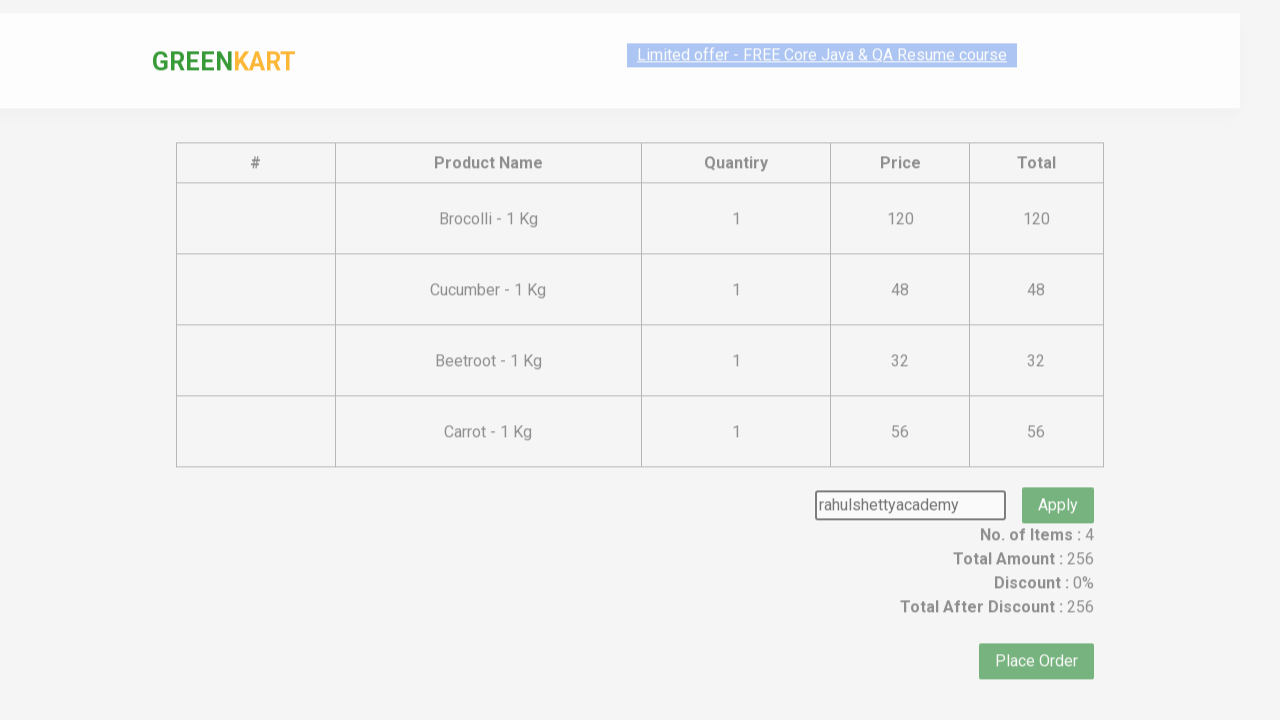

Clicked the button to apply the promo code at (1058, 477) on button.promoBtn
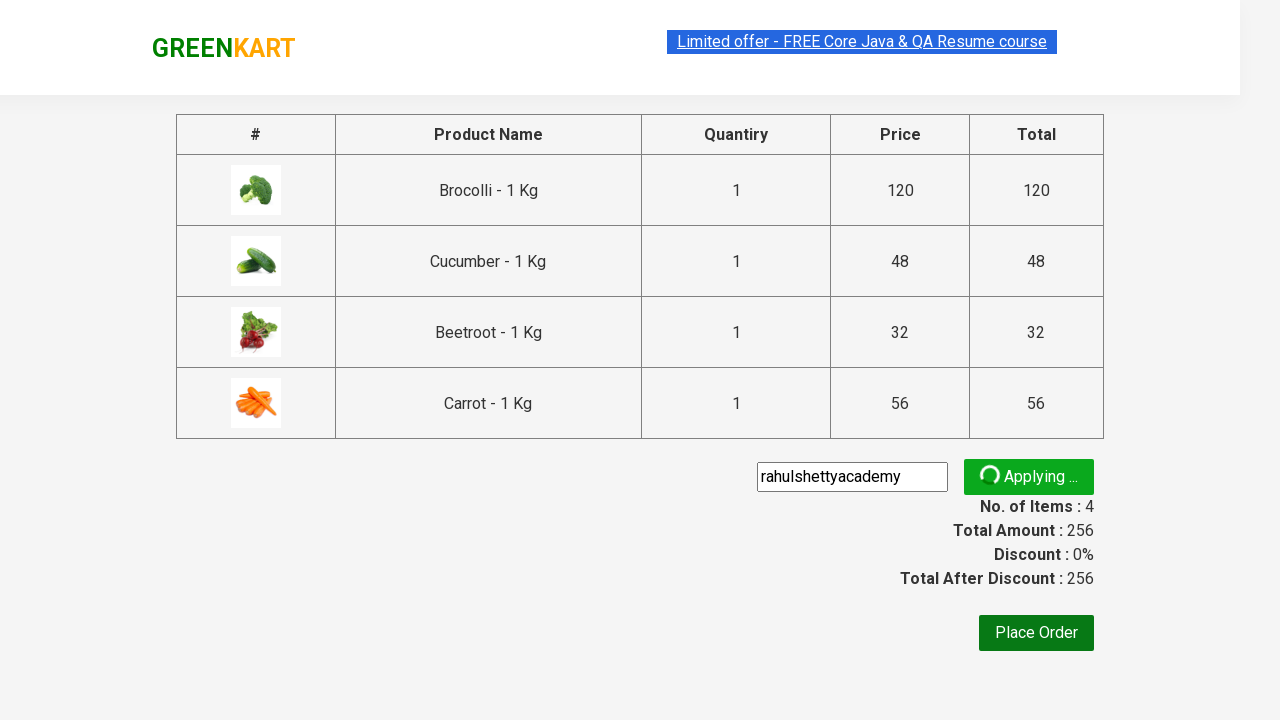

Promo code successfully applied and confirmation message displayed
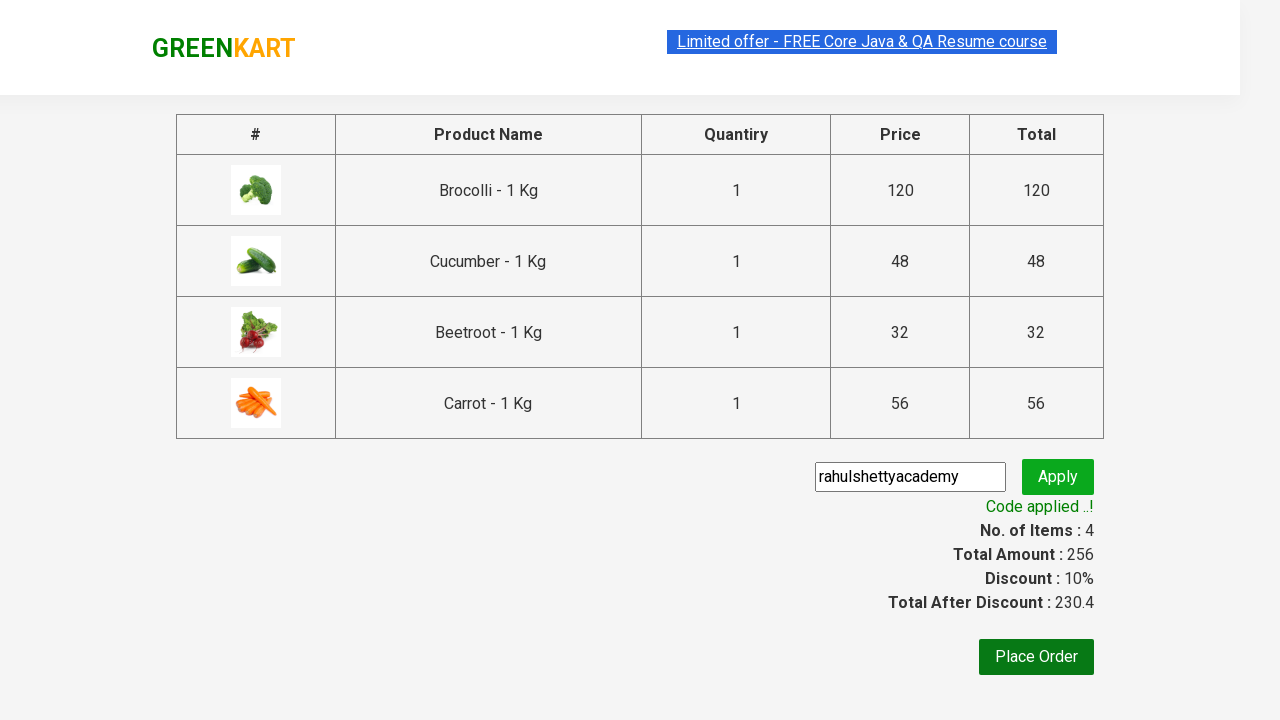

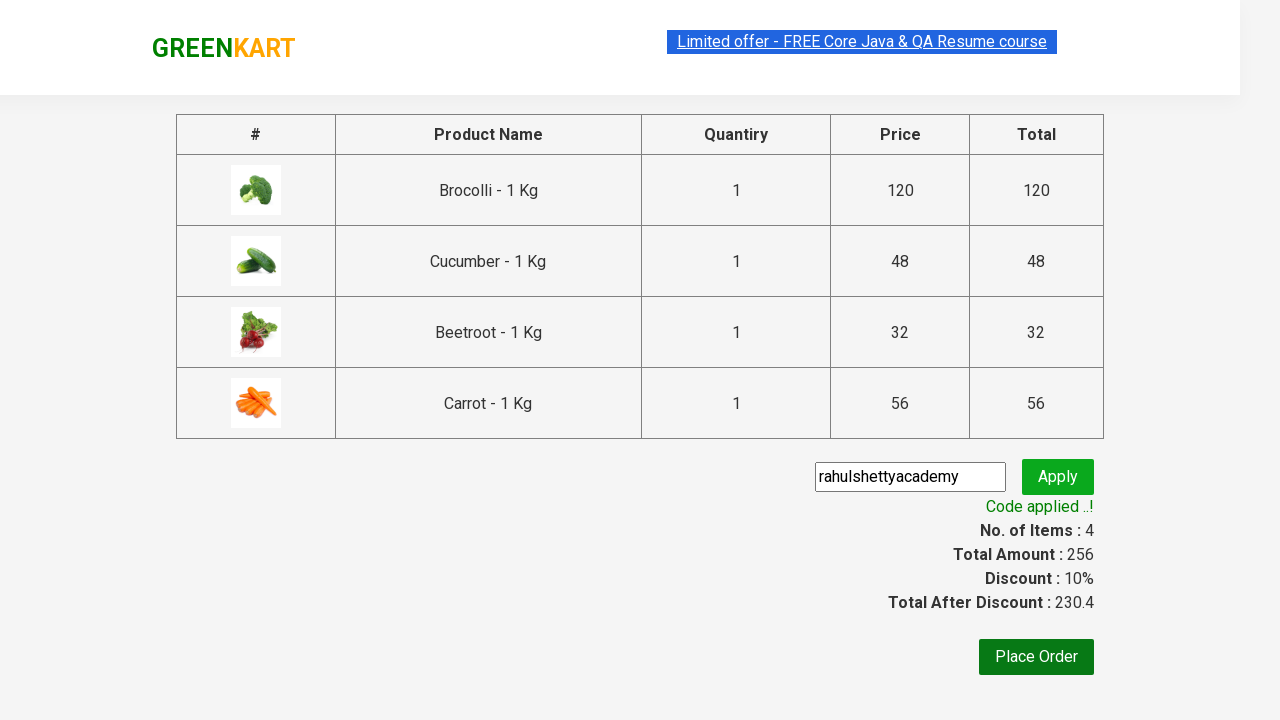